Navigates to Flipkart homepage

Starting URL: https://www.flipkart.com

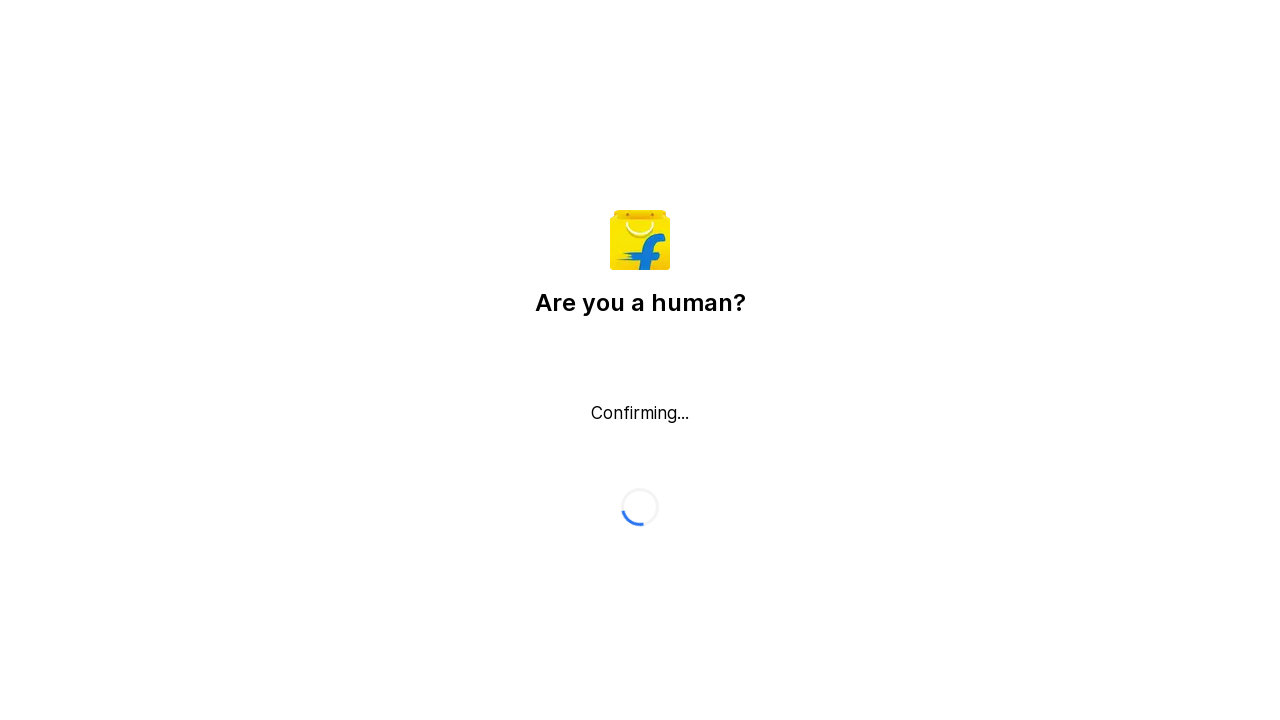

Navigated to Flipkart homepage at https://www.flipkart.com
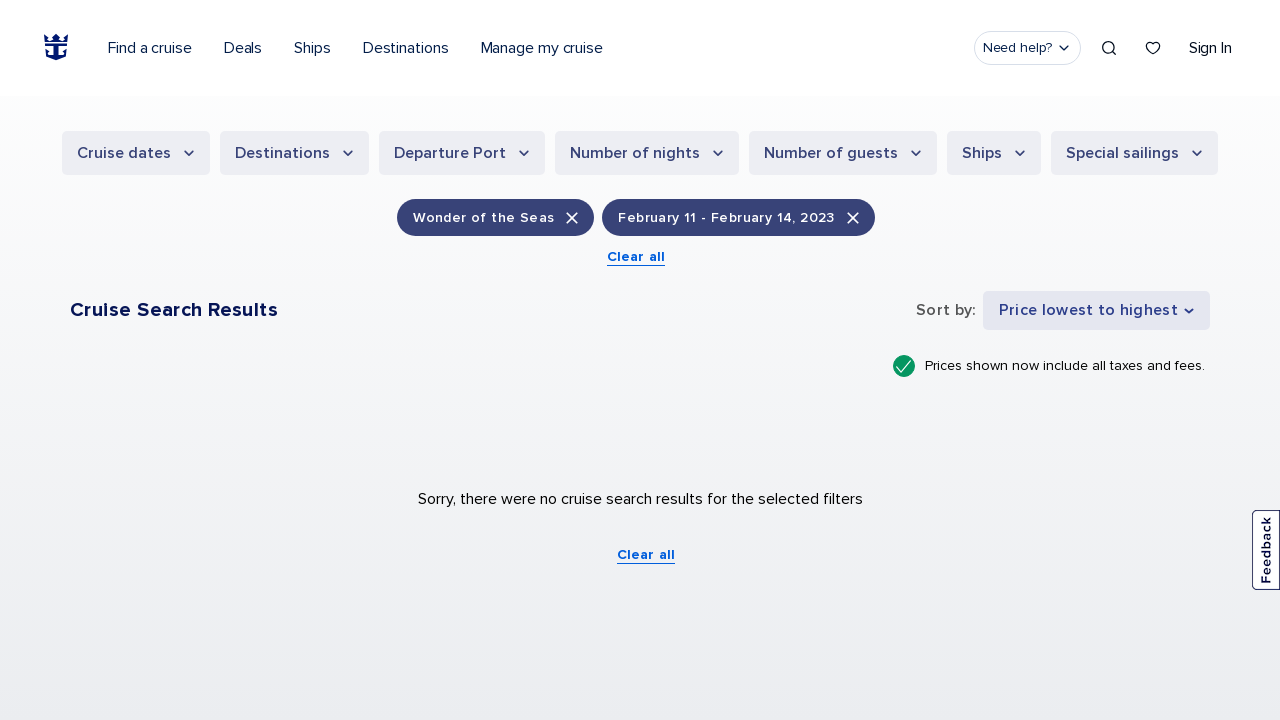

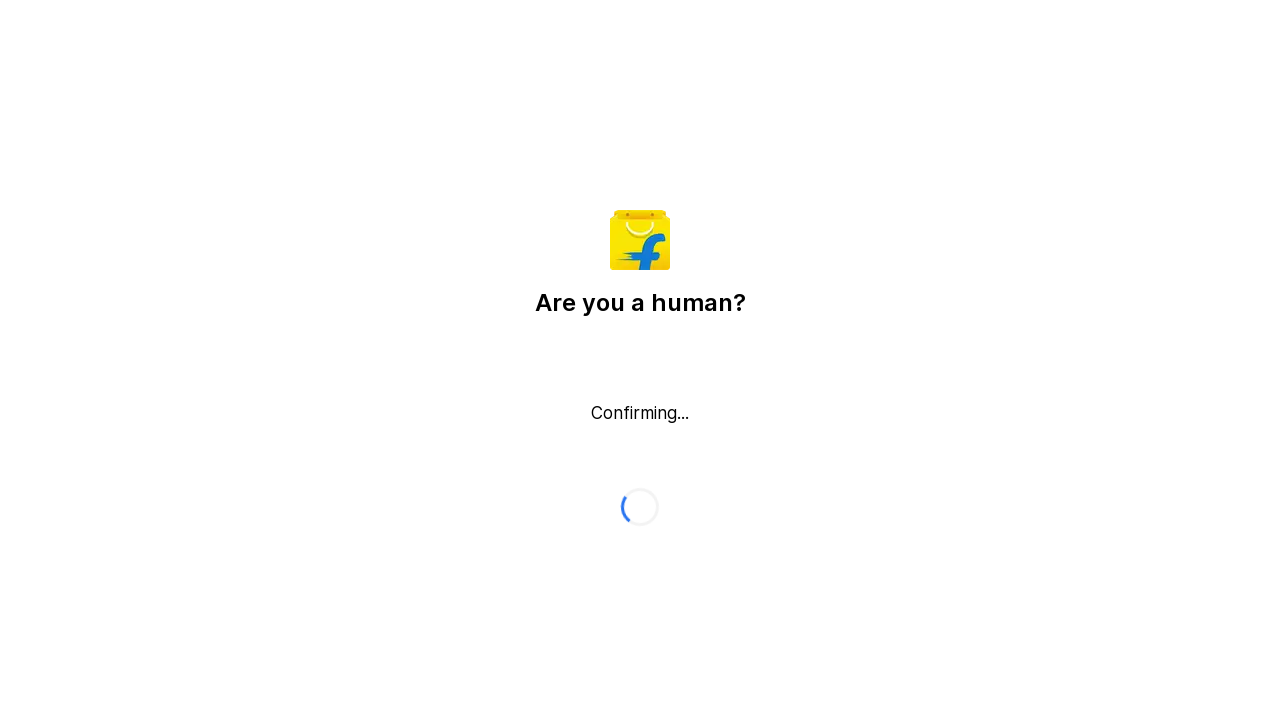